Tests interaction with a Unity WebGL canvas by clicking at three specific positions on the canvas element.

Starting URL: https://dopingcontrol-48d0f.web.app/

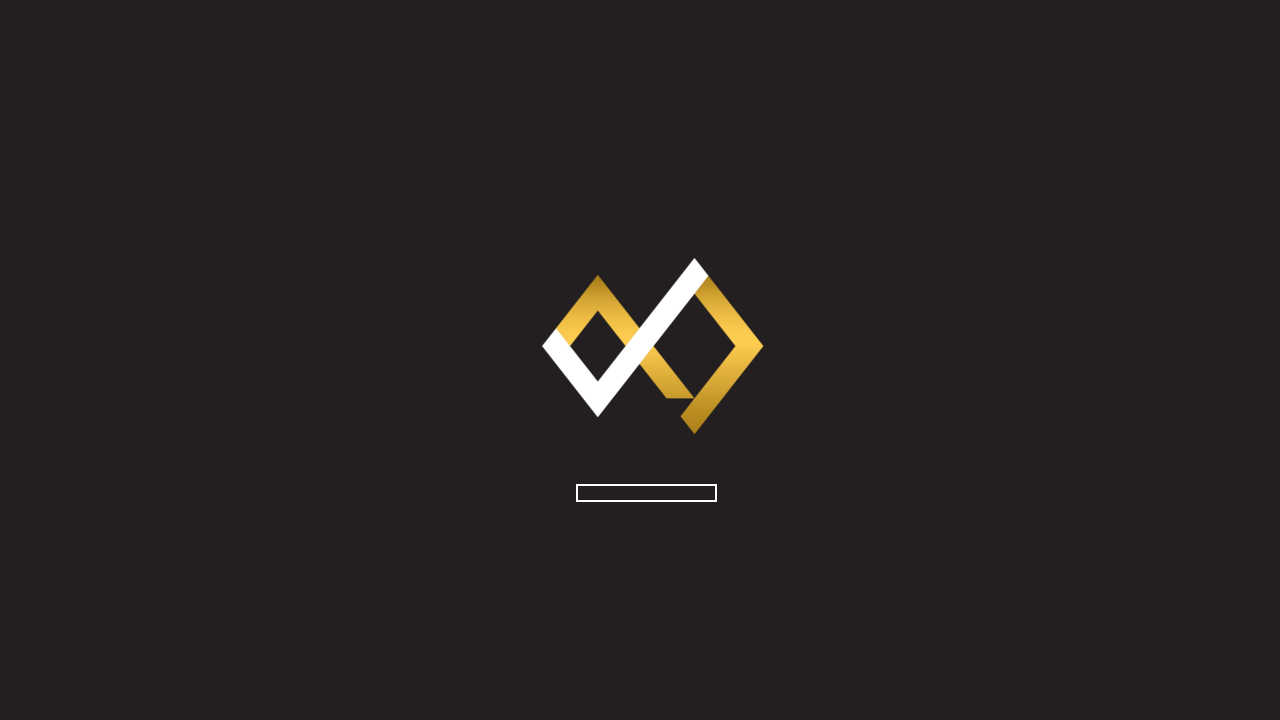

Clicked Unity WebGL canvas at position (651, 421) at (651, 421) on #unity-canvas
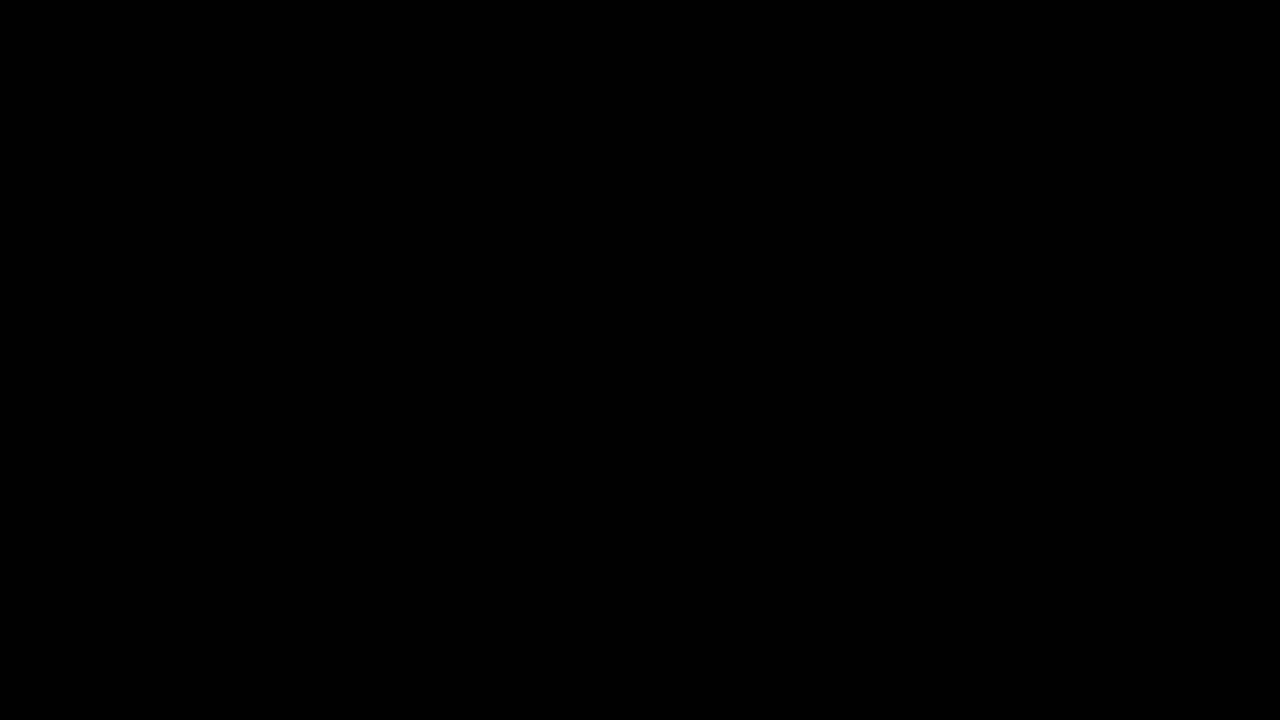

Clicked Unity WebGL canvas at position (591, 387) at (591, 387) on #unity-canvas
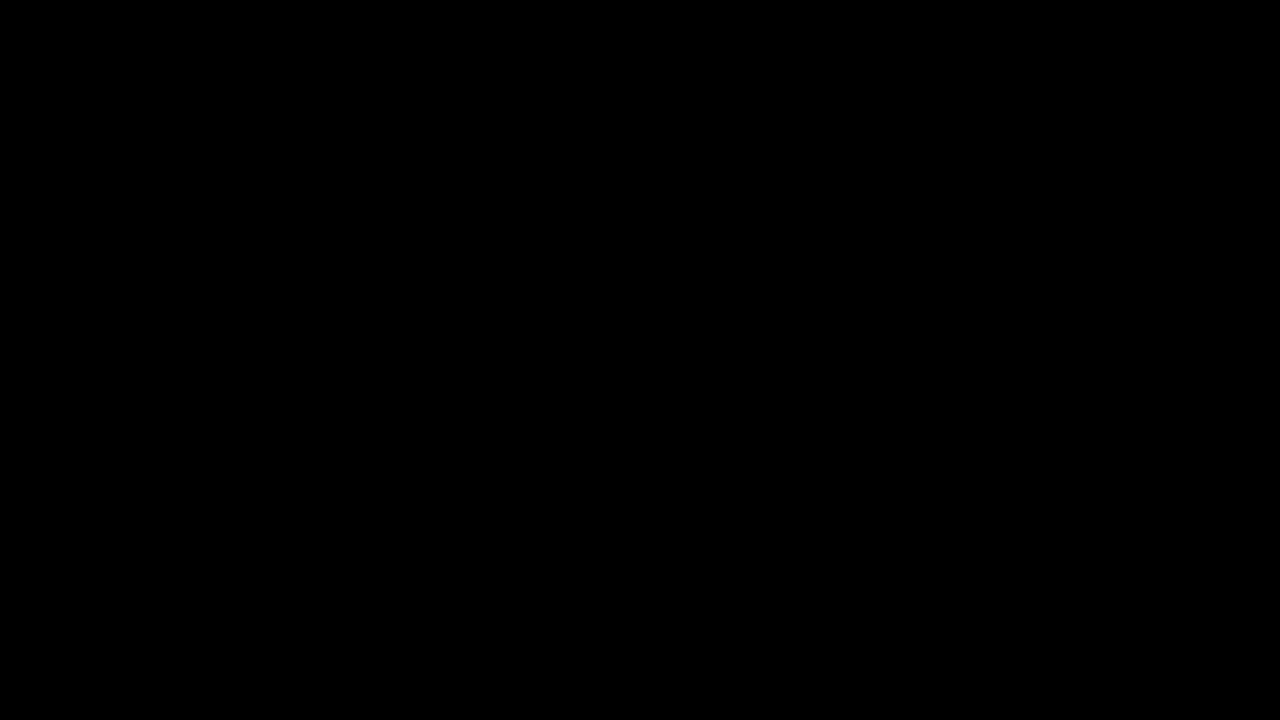

Clicked Unity WebGL canvas at position (573, 374) at (573, 374) on #unity-canvas
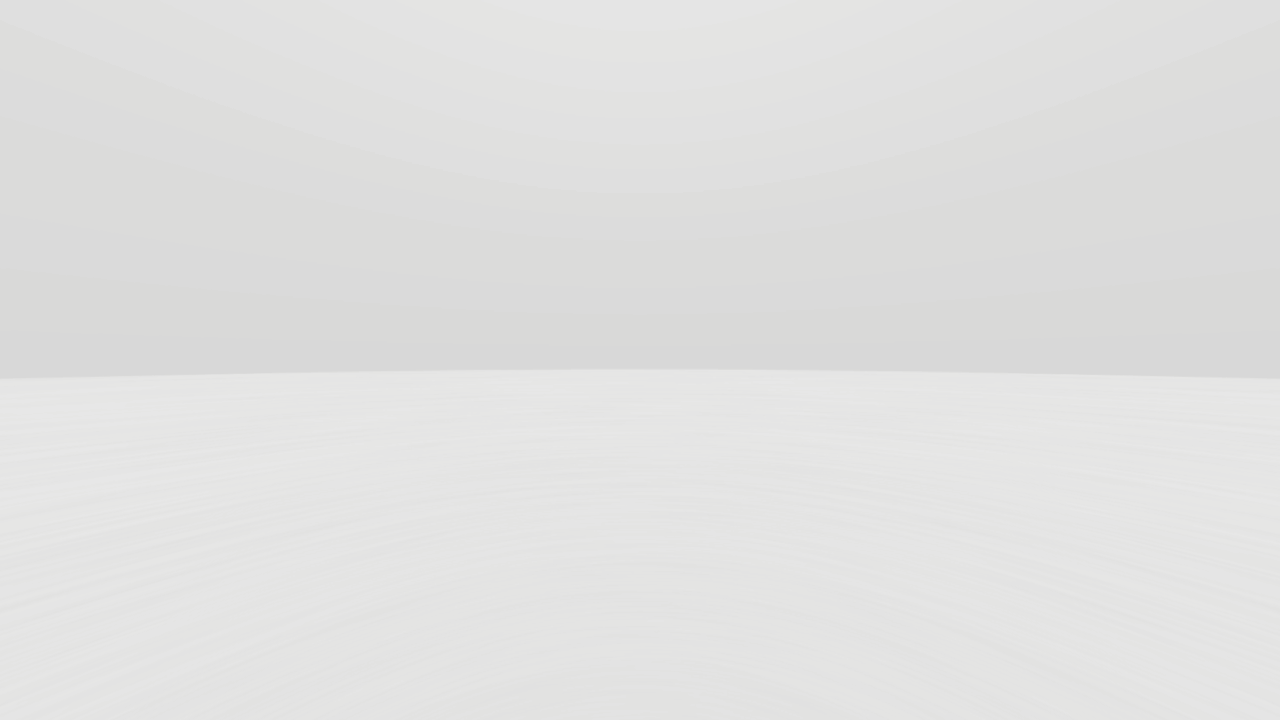

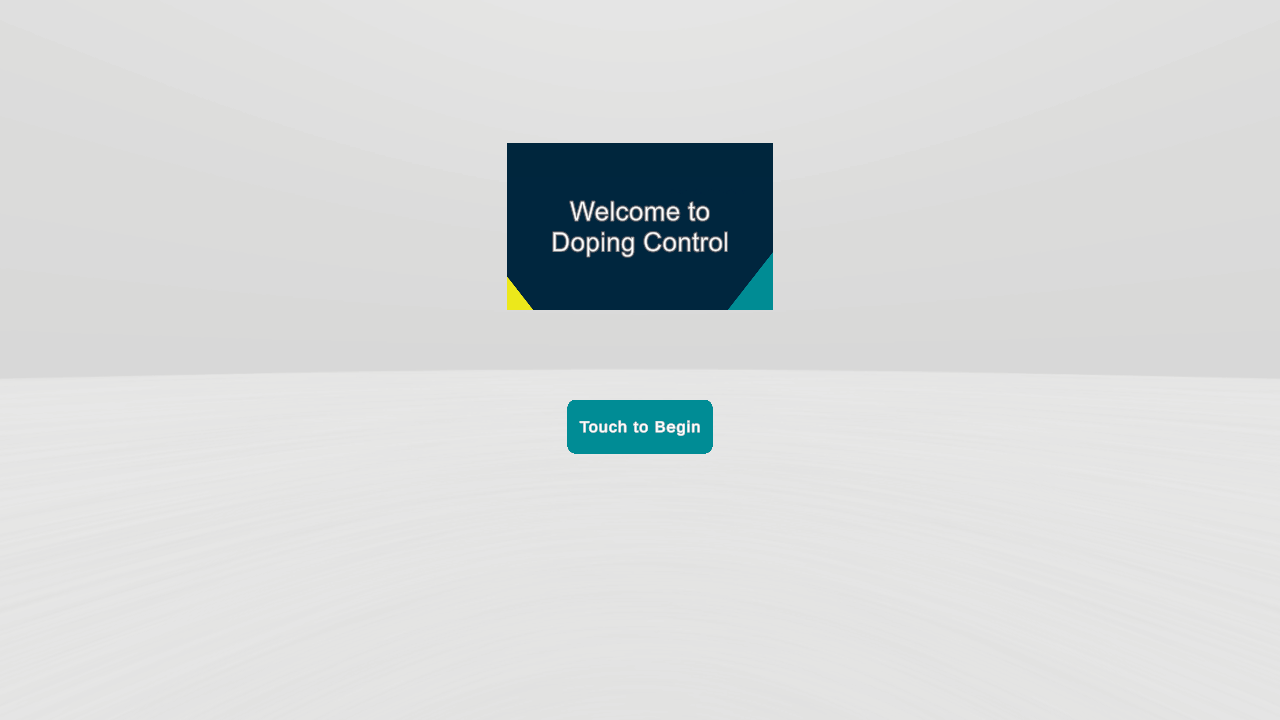